Tests selecting and immediately unselecting each item in a selectable list using a loop pattern

Starting URL: https://demoqa.com

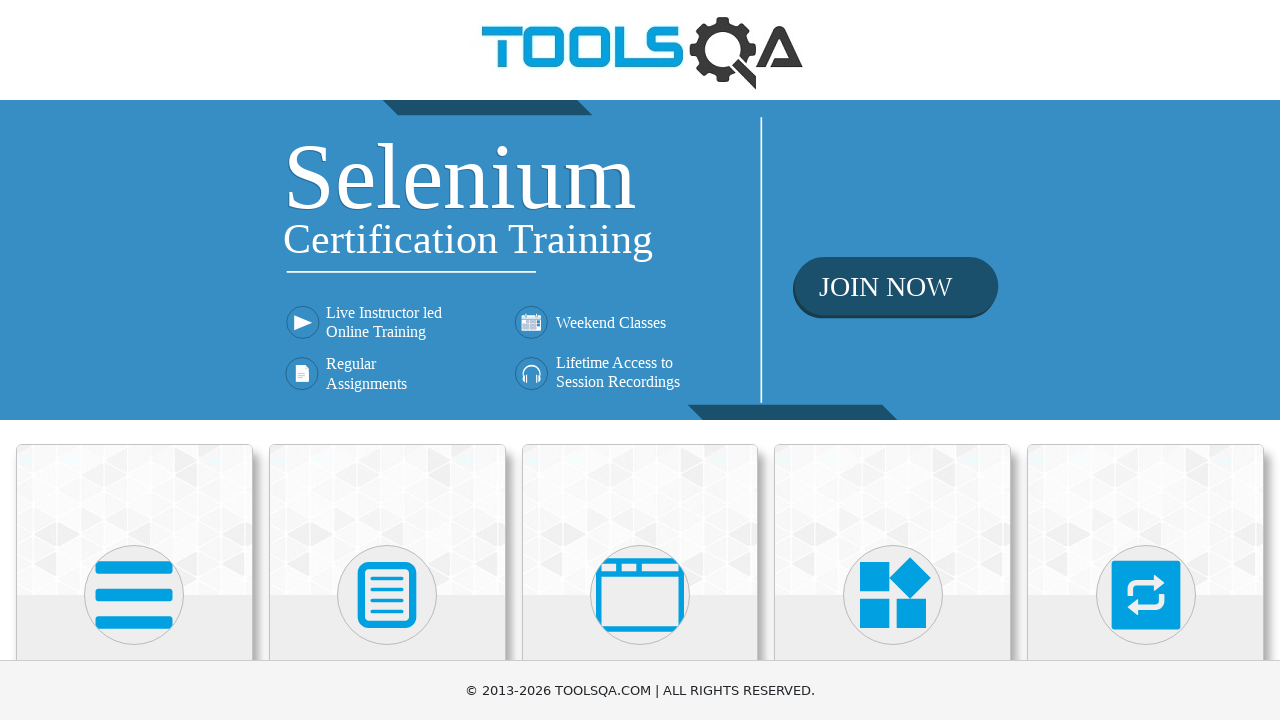

Clicked on Interactions heading at (1146, 360) on internal:role=heading[name="Interactions"i]
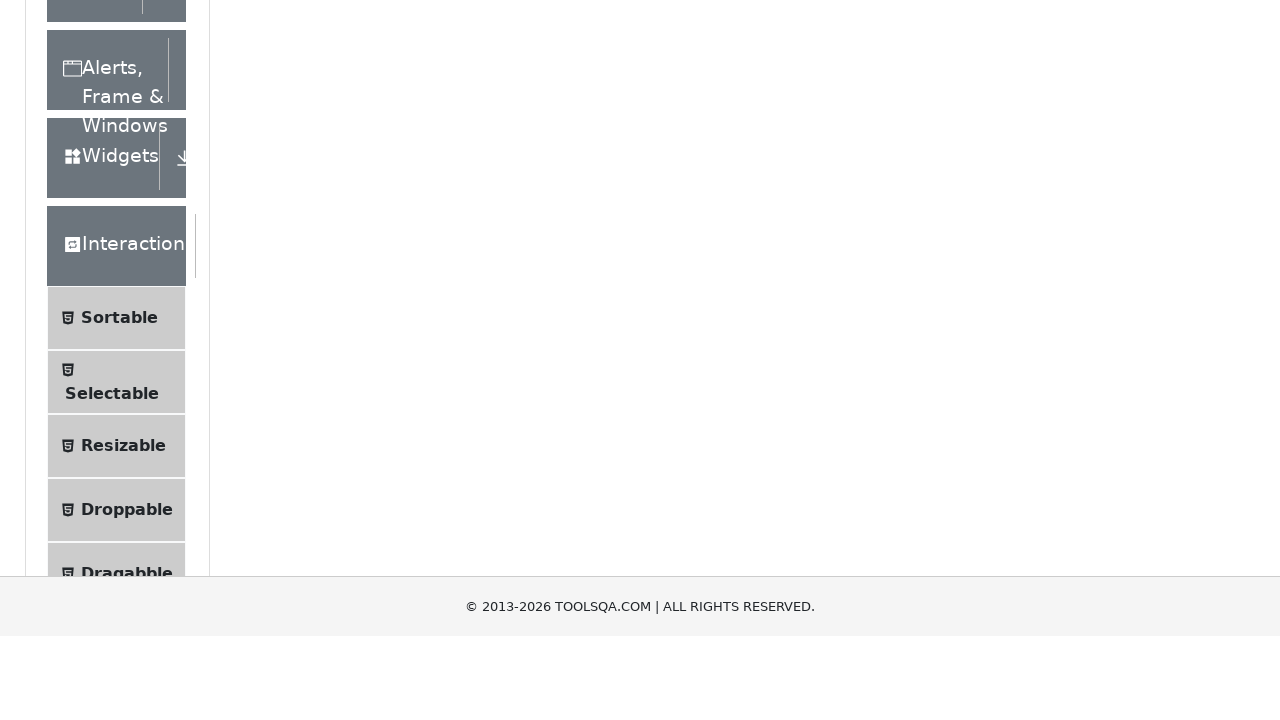

Clicked on Selectable option at (112, 360) on internal:text="Selectable"i
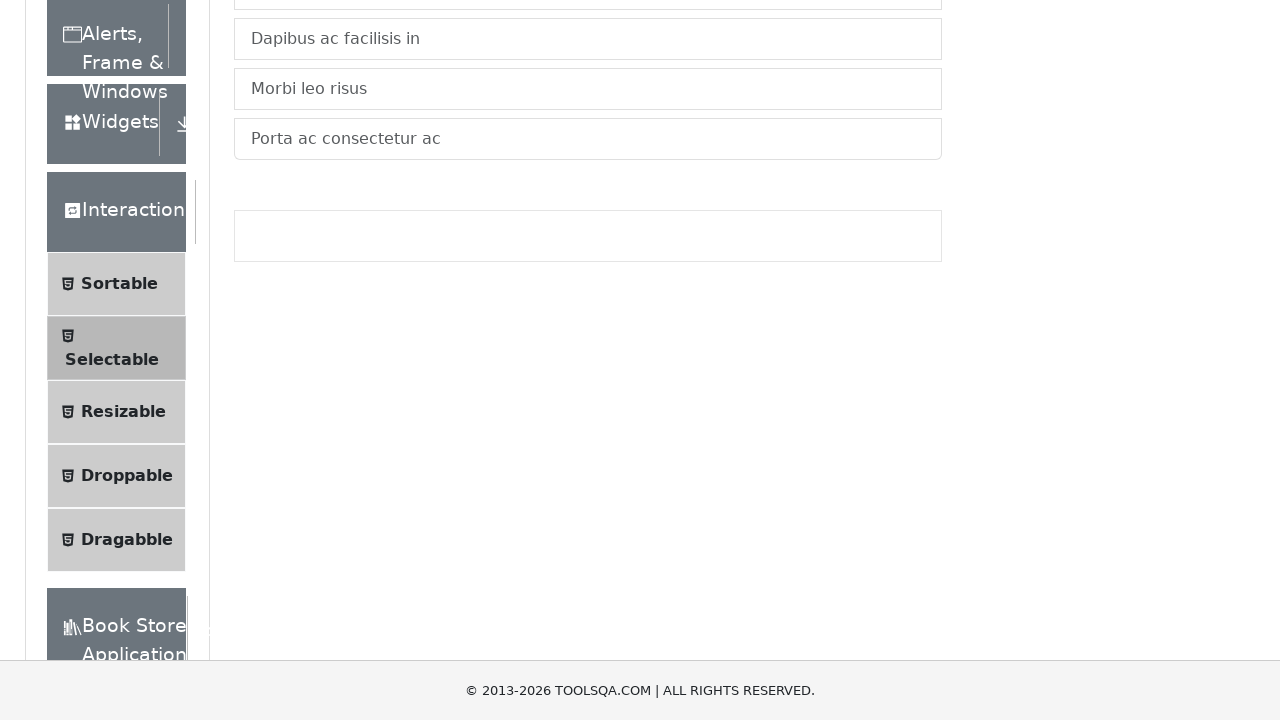

Selected item 'Cras justo odio' at (588, 21) on internal:text="Cras justo odio"i
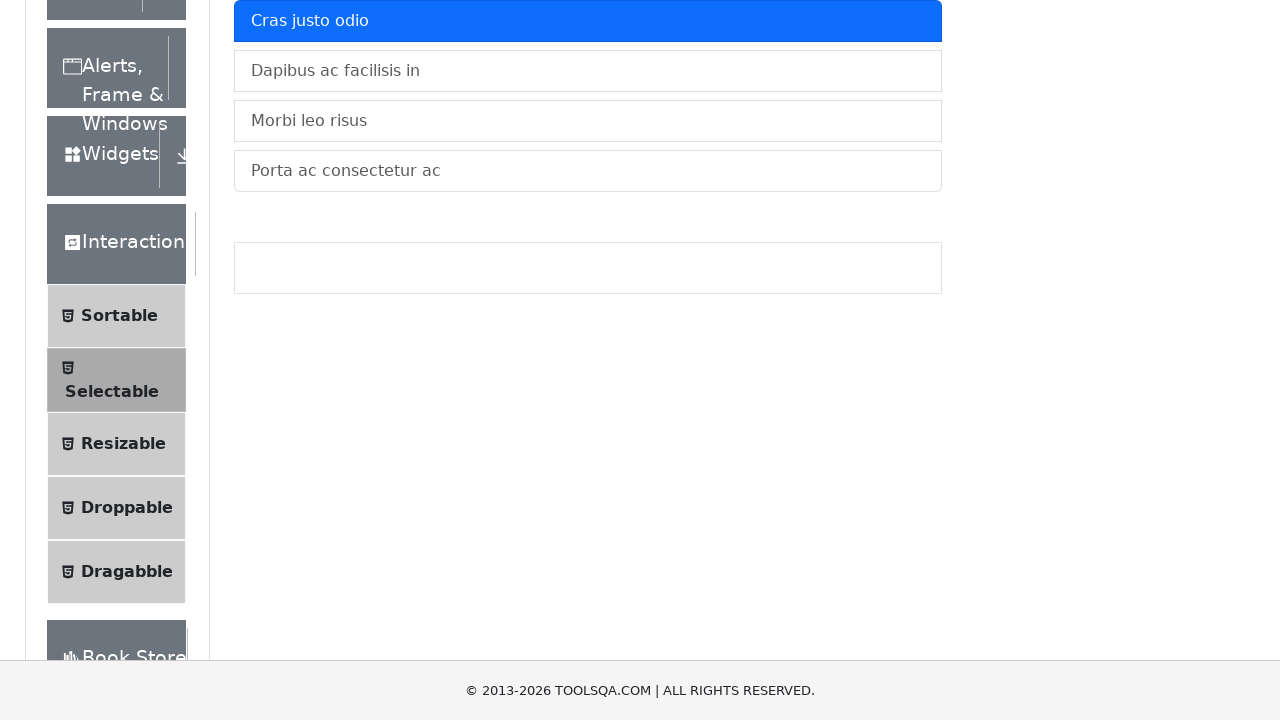

Deselected item 'Cras justo odio' at (588, 21) on internal:text="Cras justo odio"i
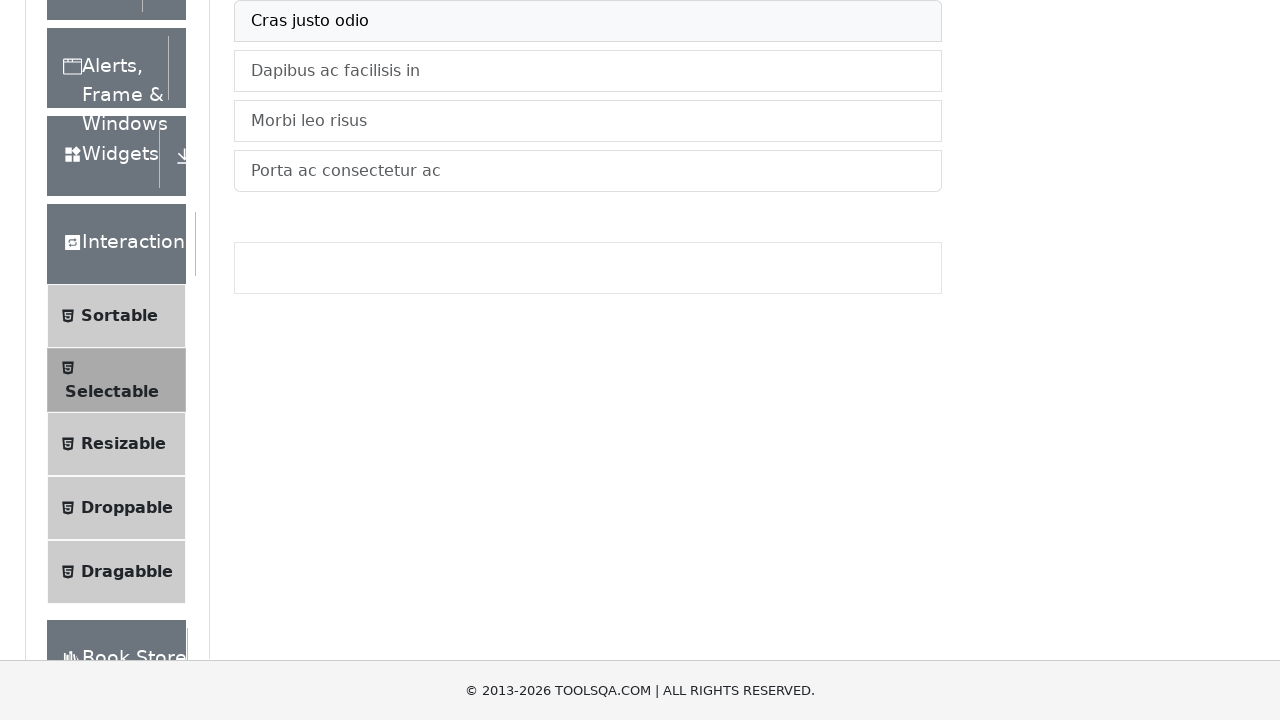

Selected item 'Dapibus ac facilisis in' at (588, 71) on internal:text="Dapibus ac facilisis in"i
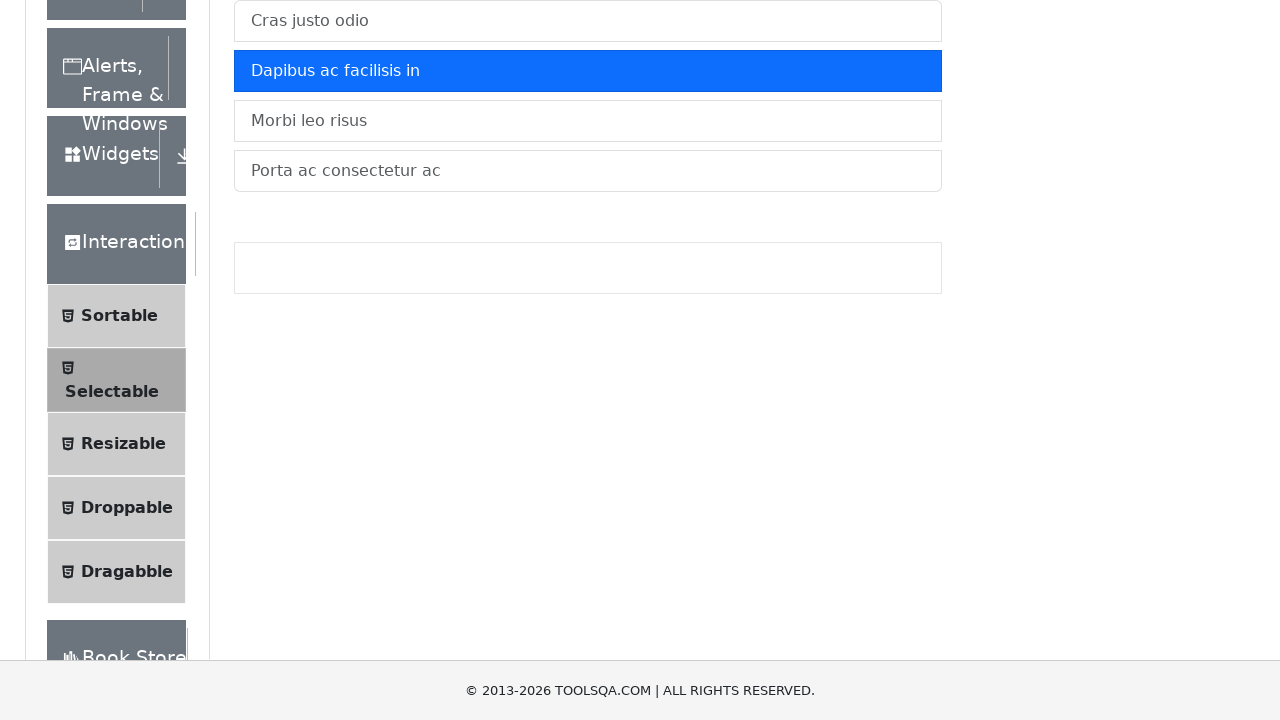

Deselected item 'Dapibus ac facilisis in' at (588, 71) on internal:text="Dapibus ac facilisis in"i
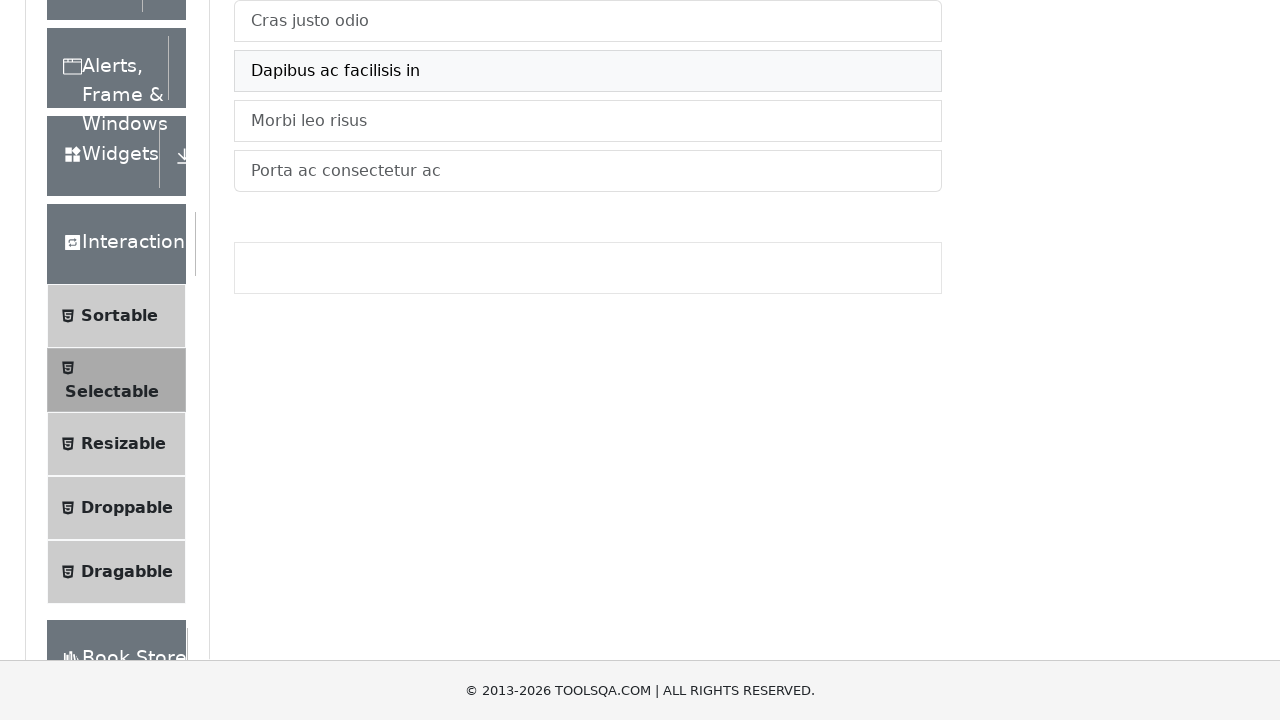

Selected item 'Morbi leo risus' at (588, 121) on internal:text="Morbi leo risus"i
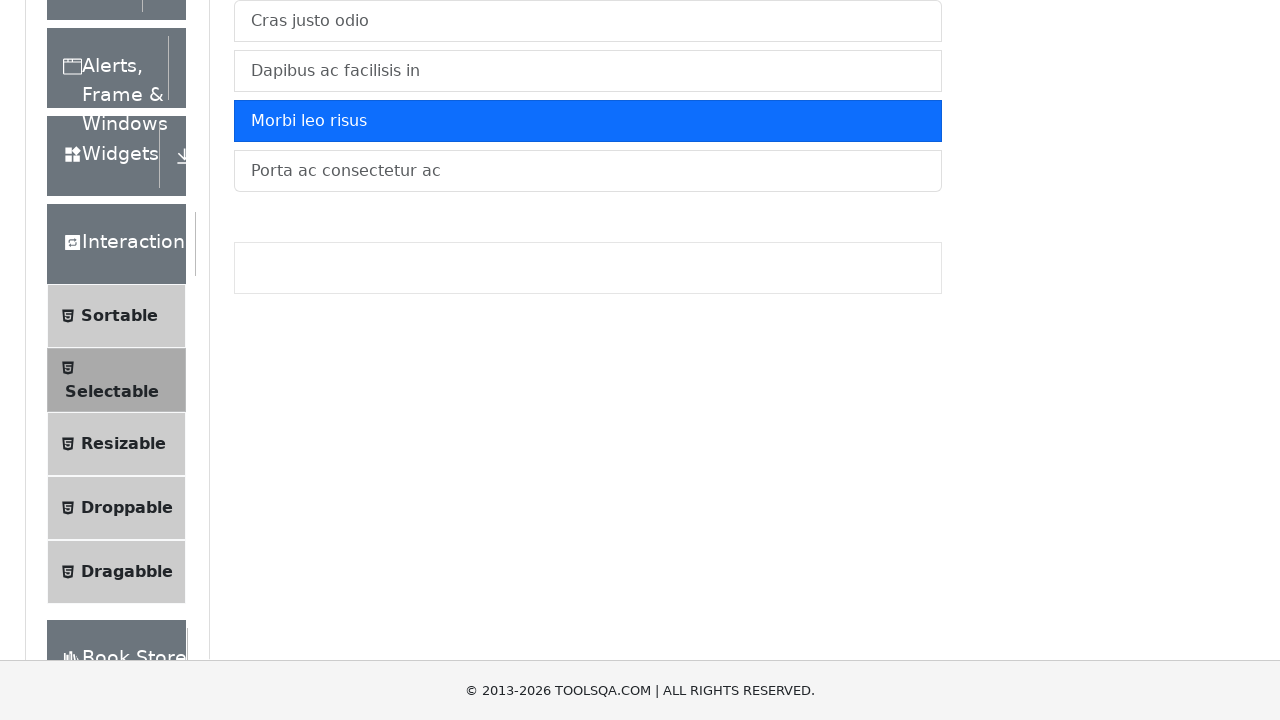

Deselected item 'Morbi leo risus' at (588, 121) on internal:text="Morbi leo risus"i
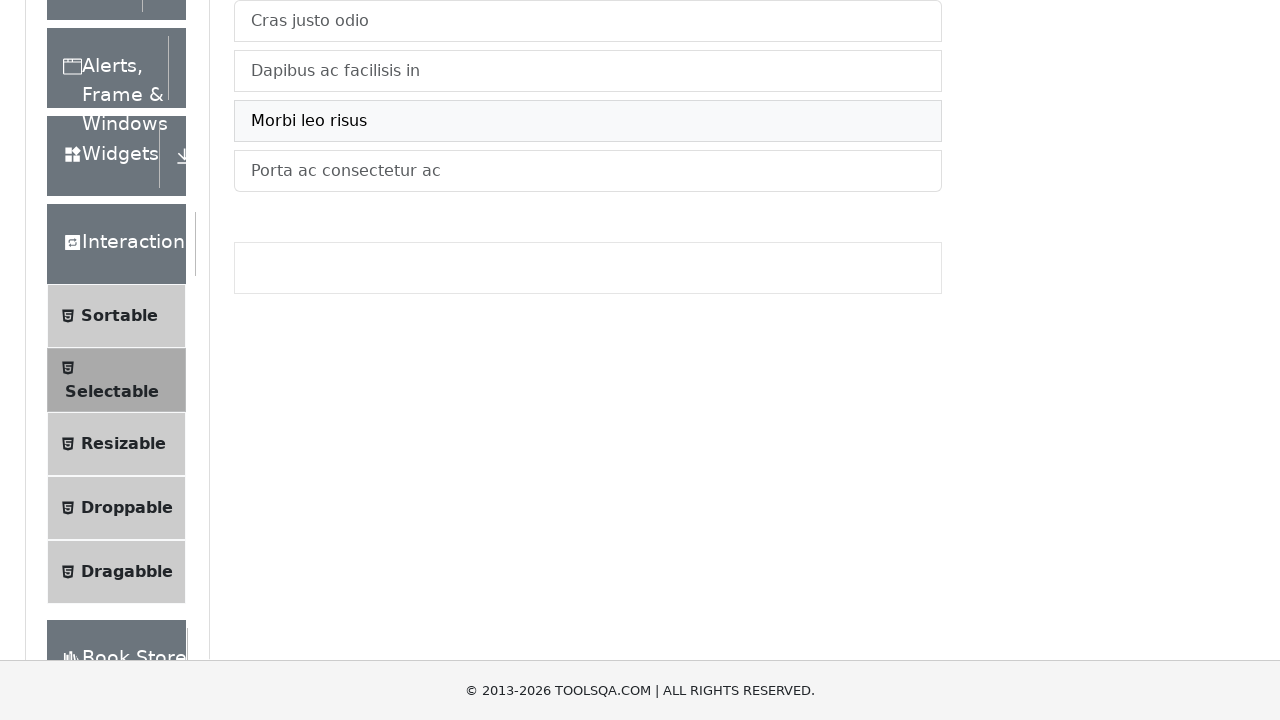

Selected item 'Porta ac consectetur ac' at (588, 171) on internal:text="Porta ac consectetur ac"i
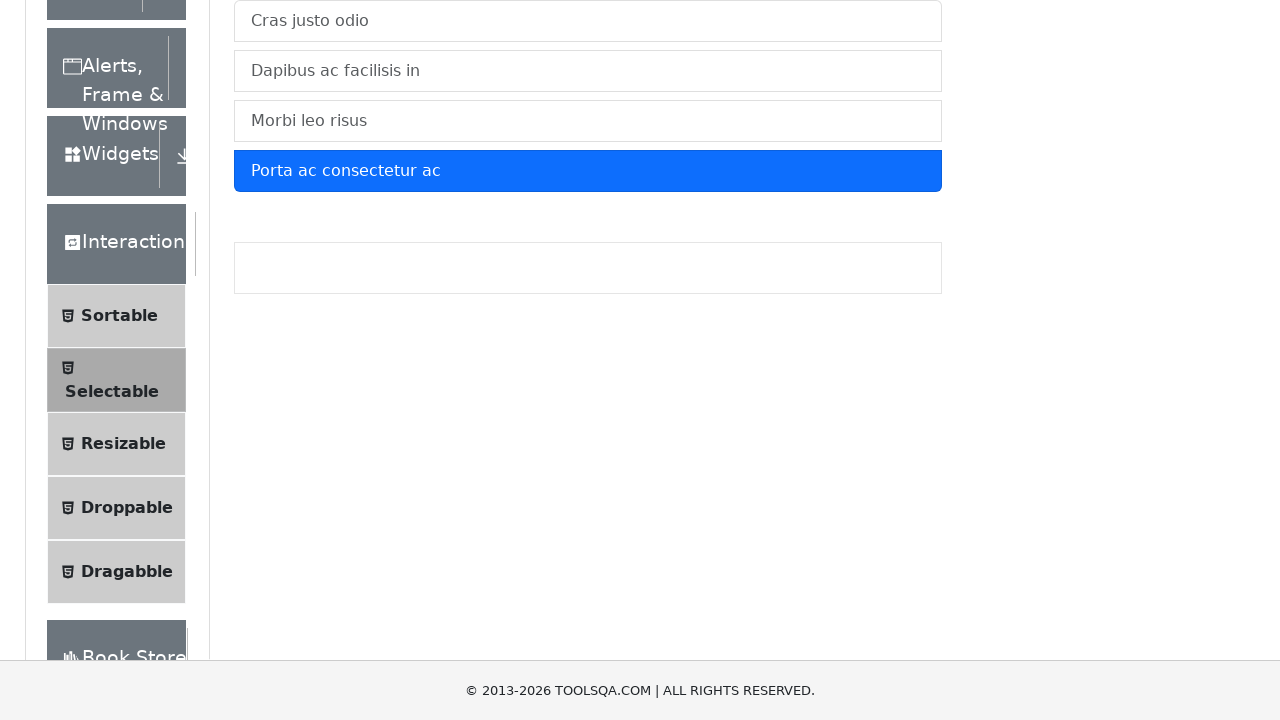

Deselected item 'Porta ac consectetur ac' at (588, 171) on internal:text="Porta ac consectetur ac"i
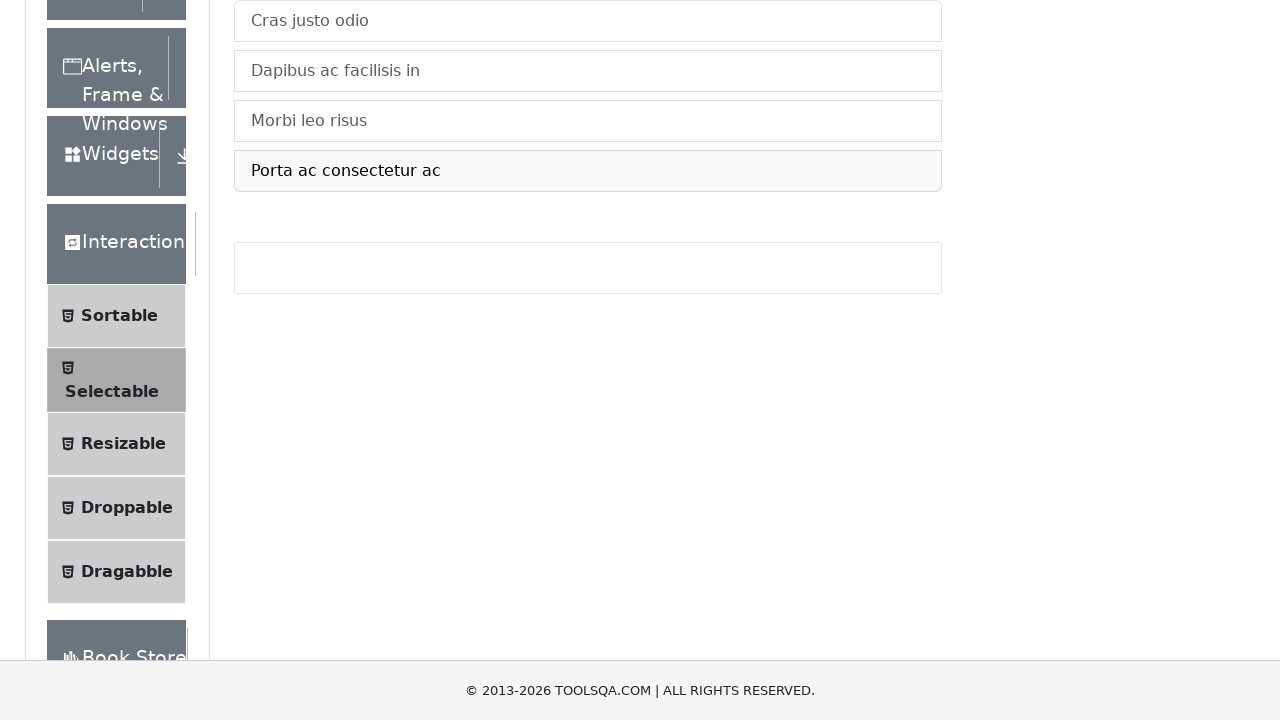

Verified visibility of item 'Cras justo odio'
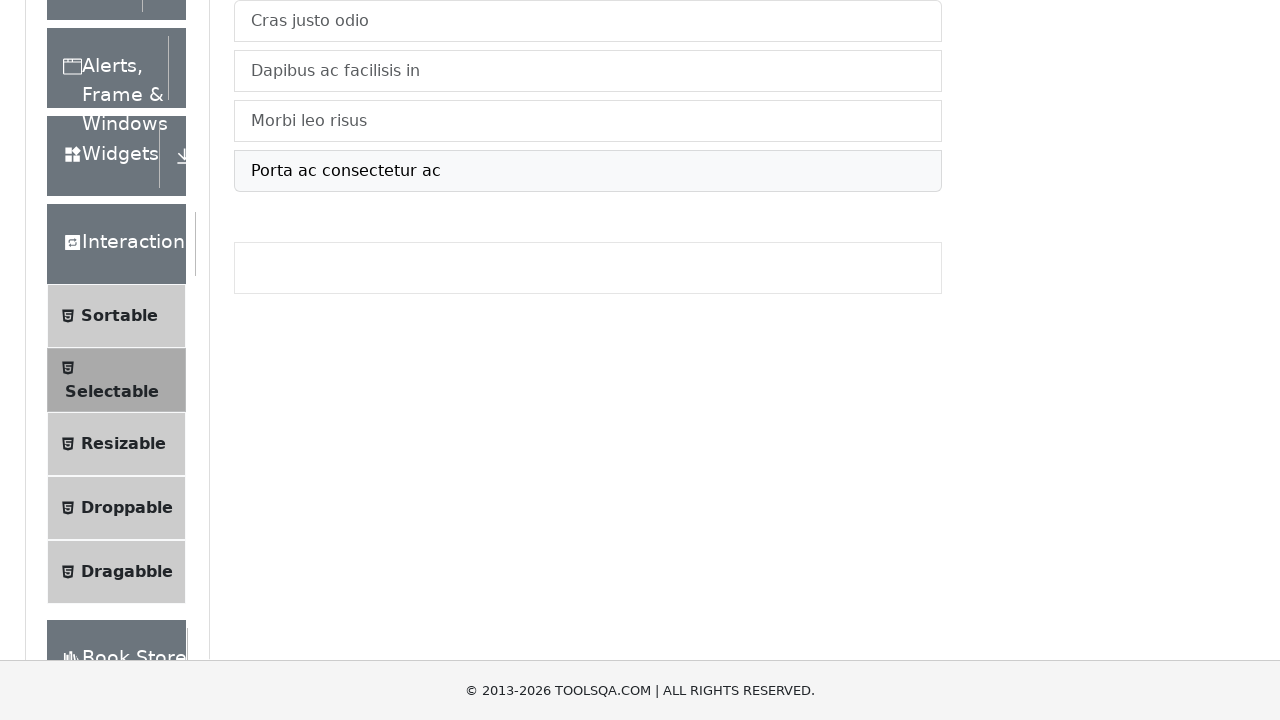

Verified visibility of item 'Dapibus ac facilisis in'
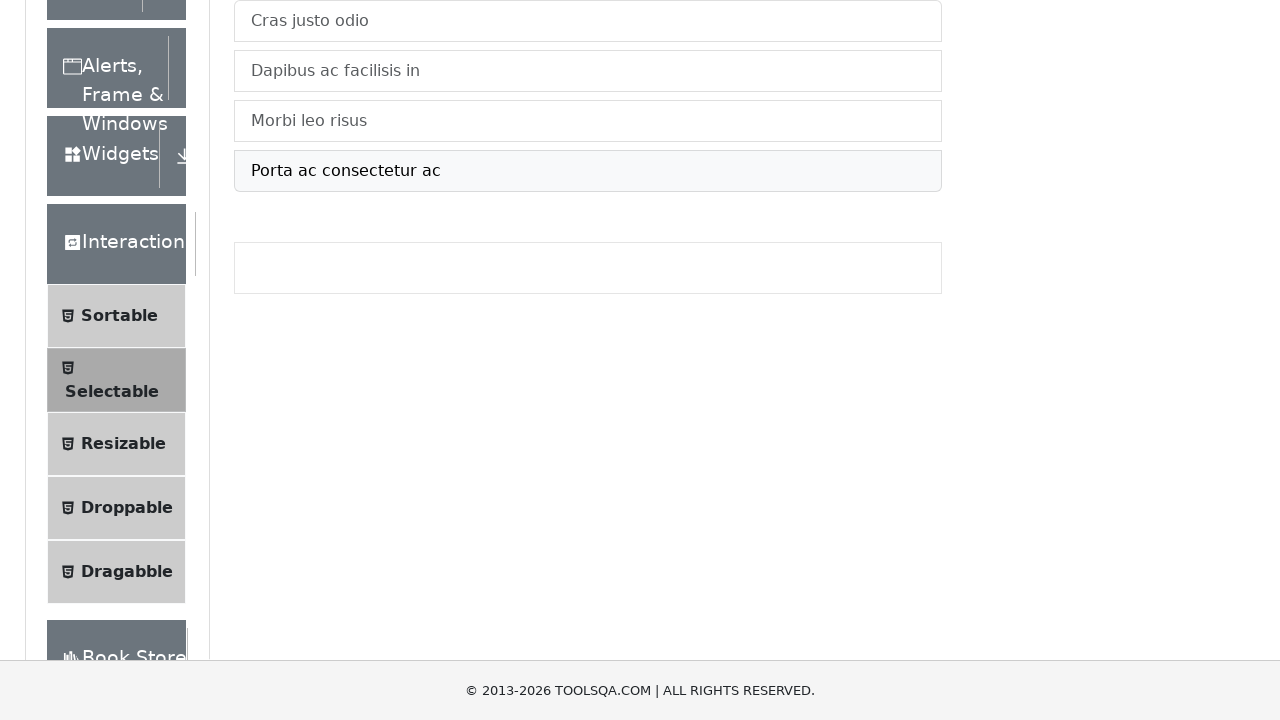

Verified visibility of item 'Morbi leo risus'
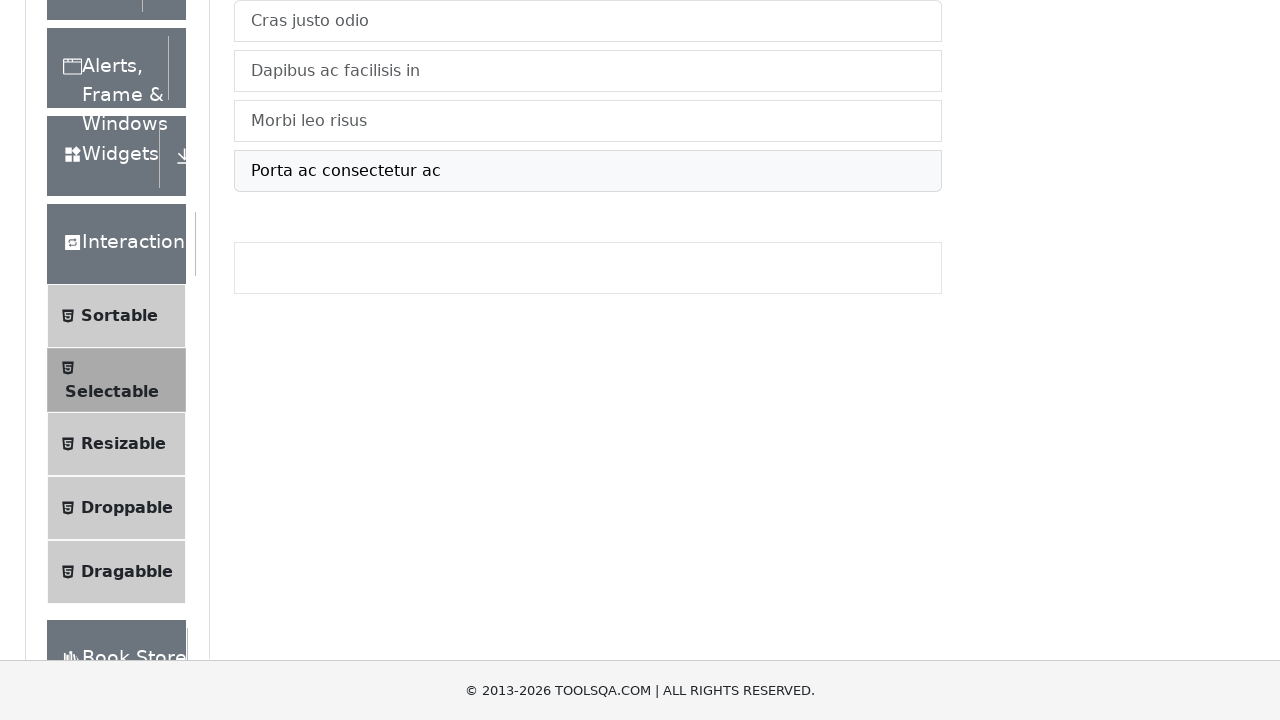

Verified visibility of item 'Porta ac consectetur ac'
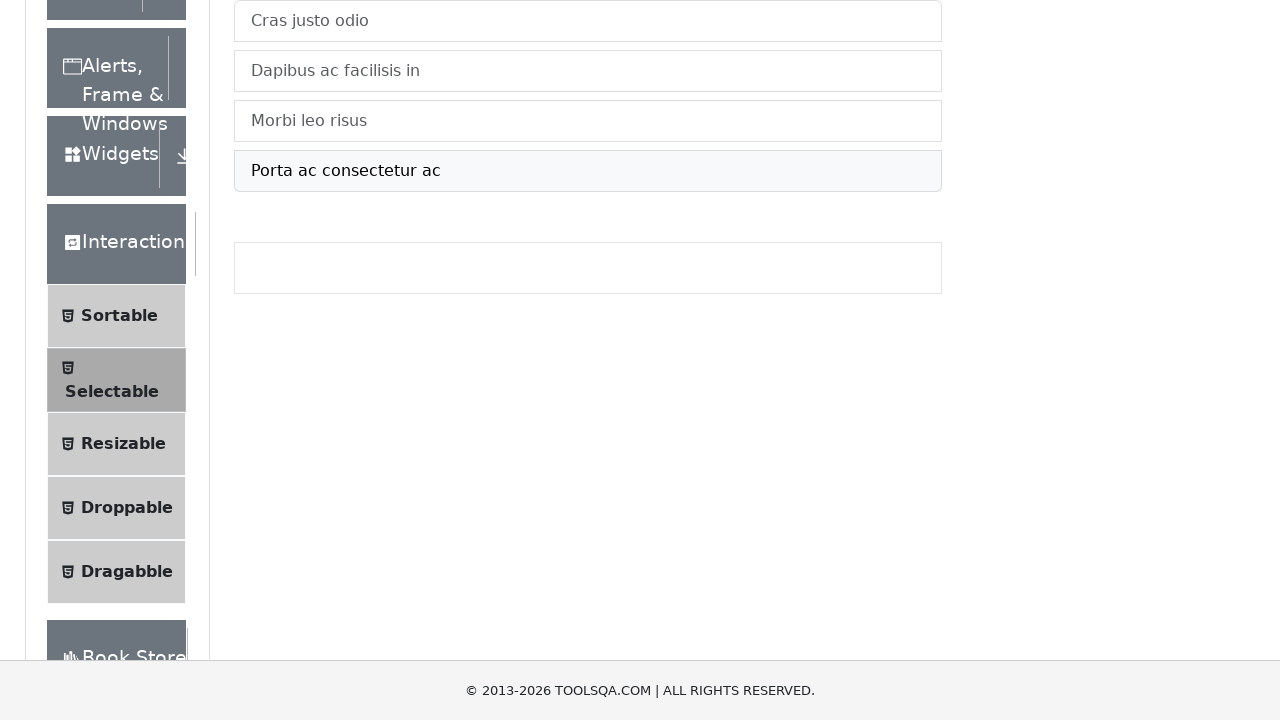

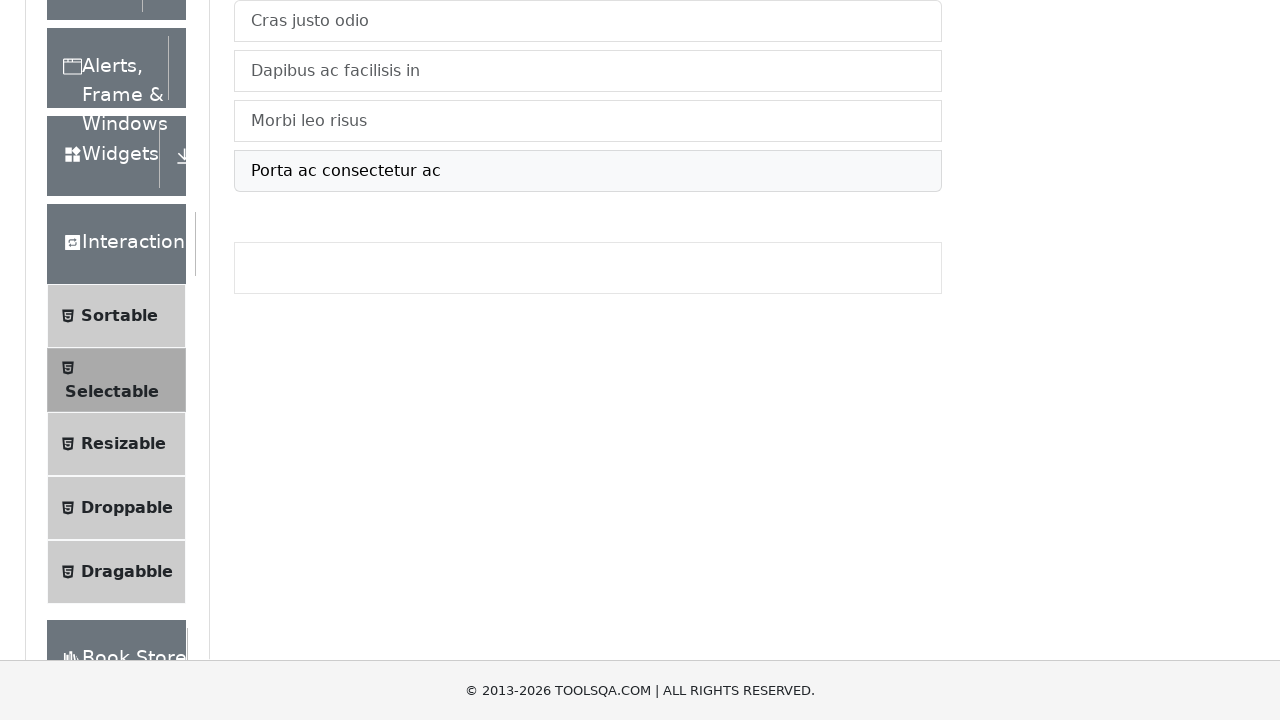